Tests pressing the space key on an element and verifies the page displays the correct key press result

Starting URL: http://the-internet.herokuapp.com/key_presses

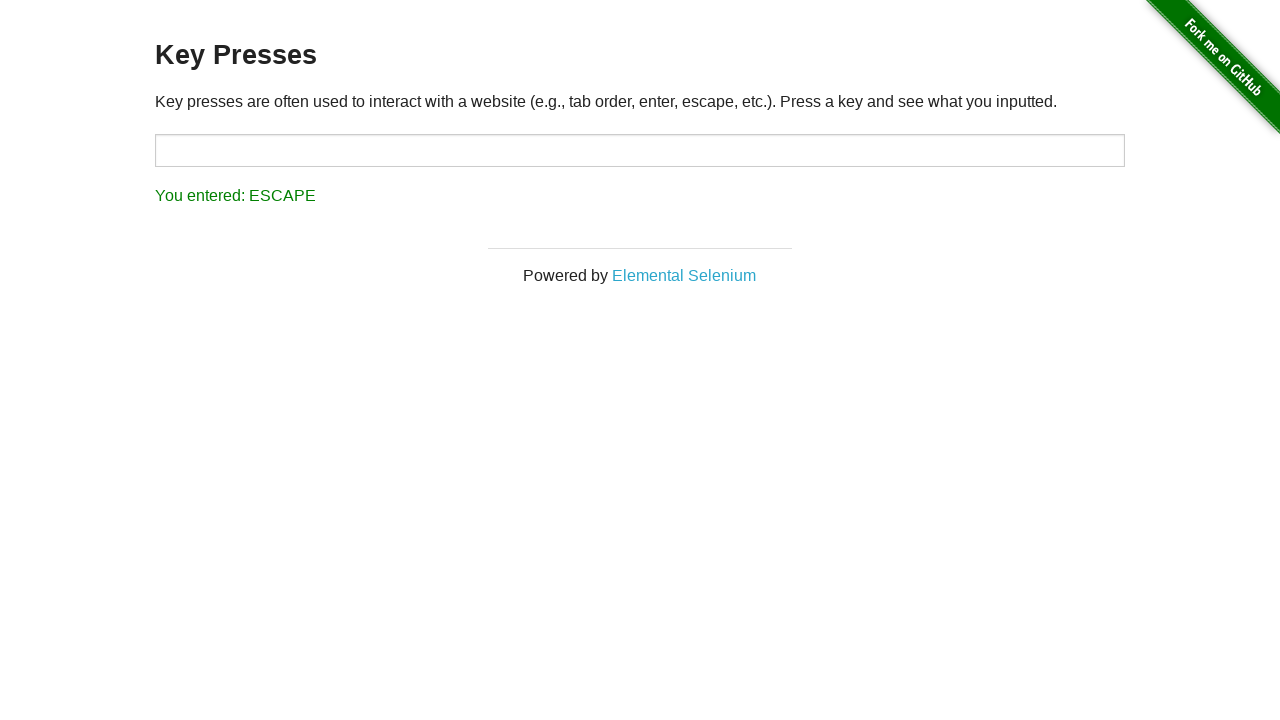

Pressed space key on target element on #target
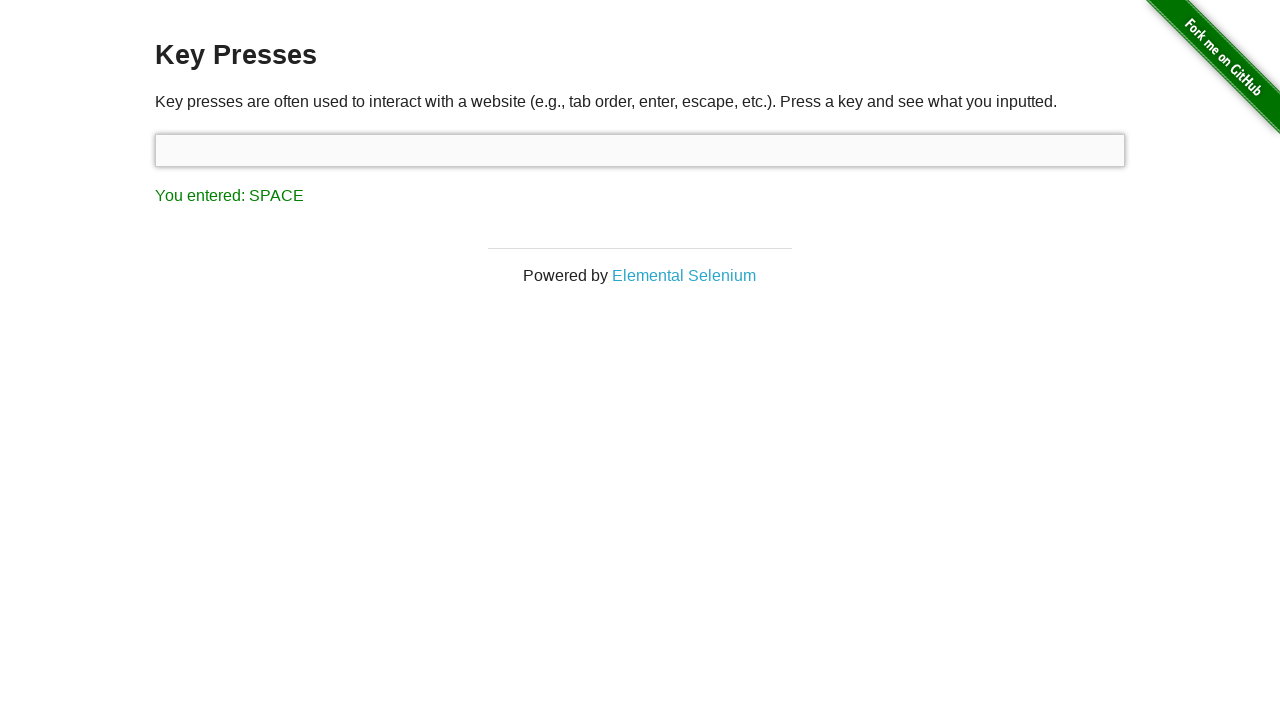

Result element appeared on page
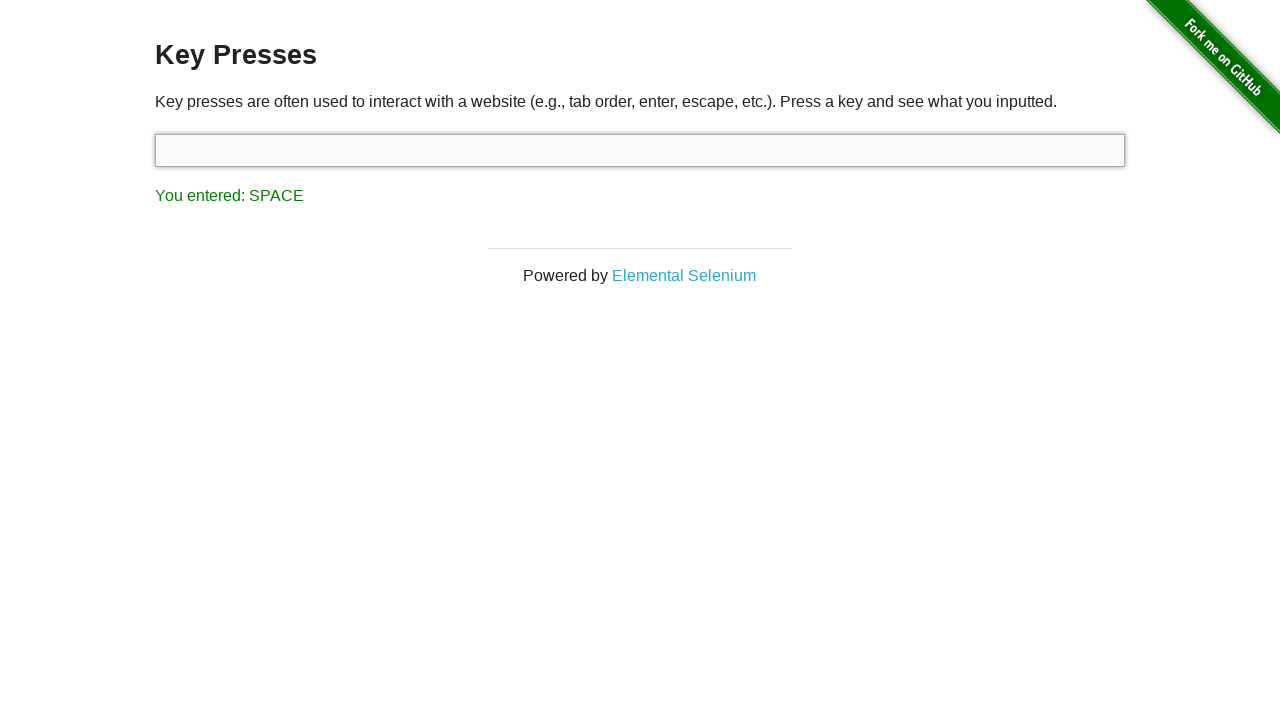

Verified result text displays 'You entered: SPACE'
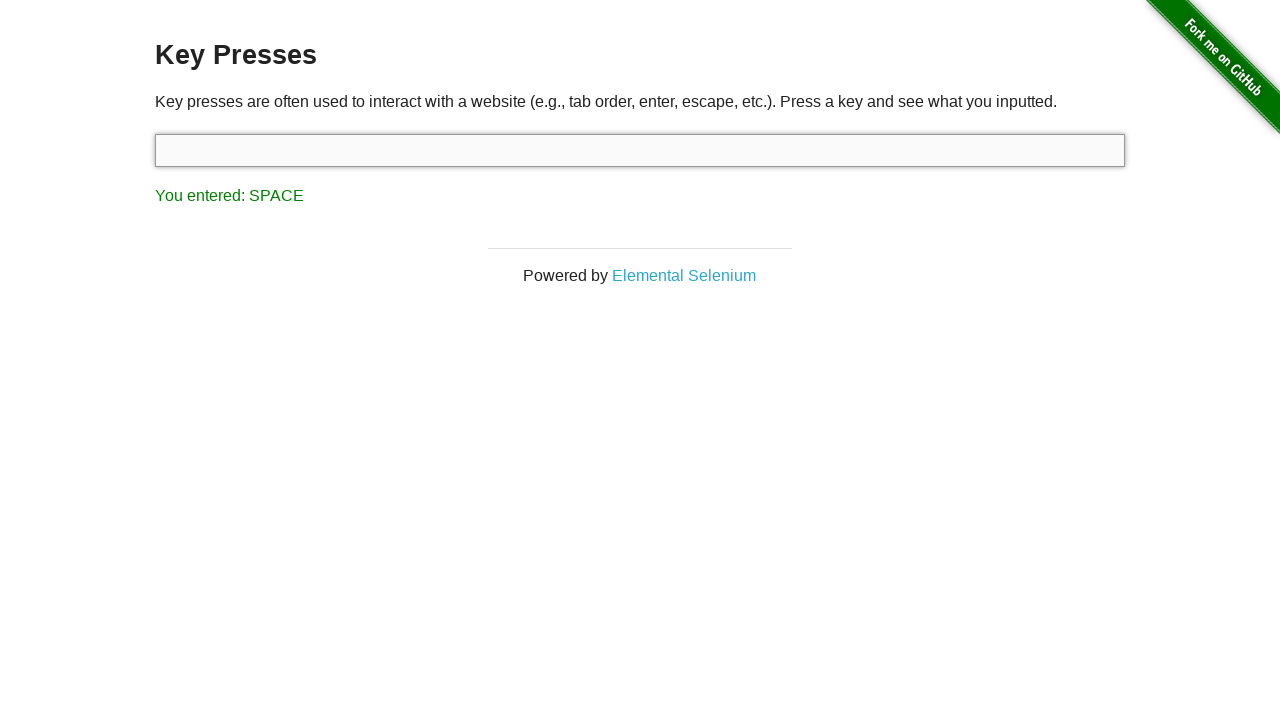

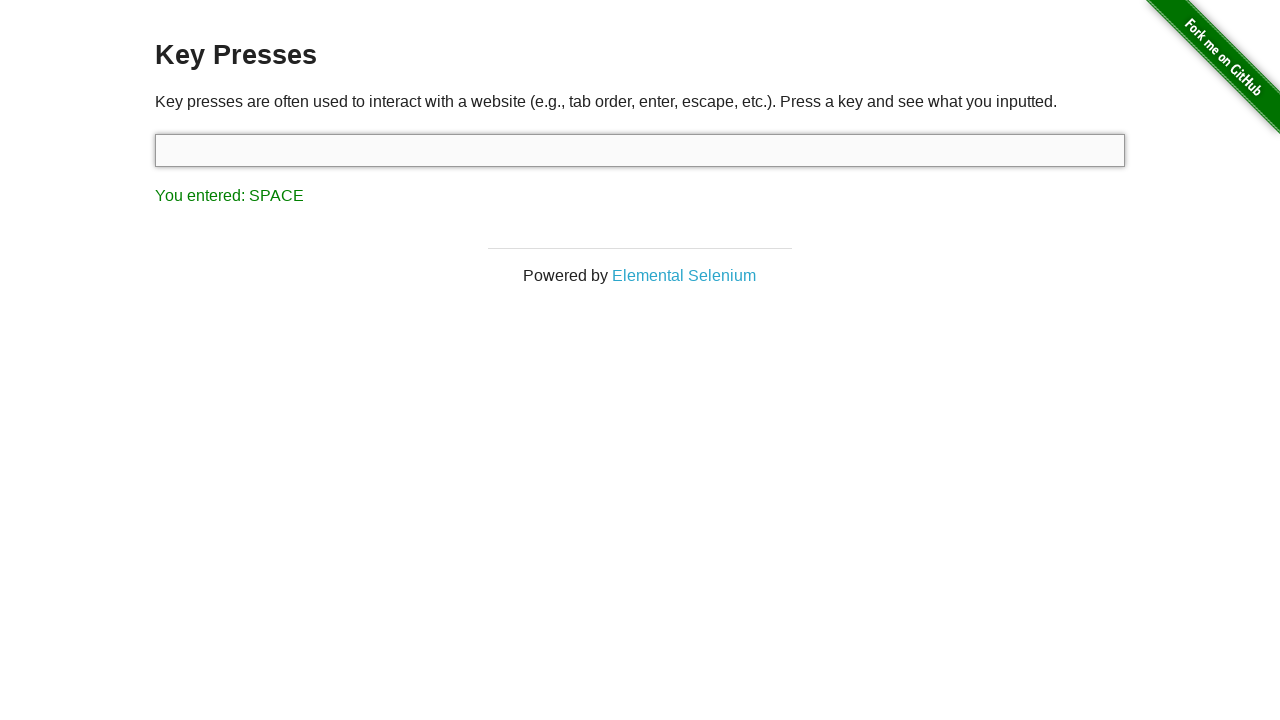